Tests the search functionality on the Omayo blog by entering a URL in the search field and clicking the search button.

Starting URL: https://omayo.blogspot.com/

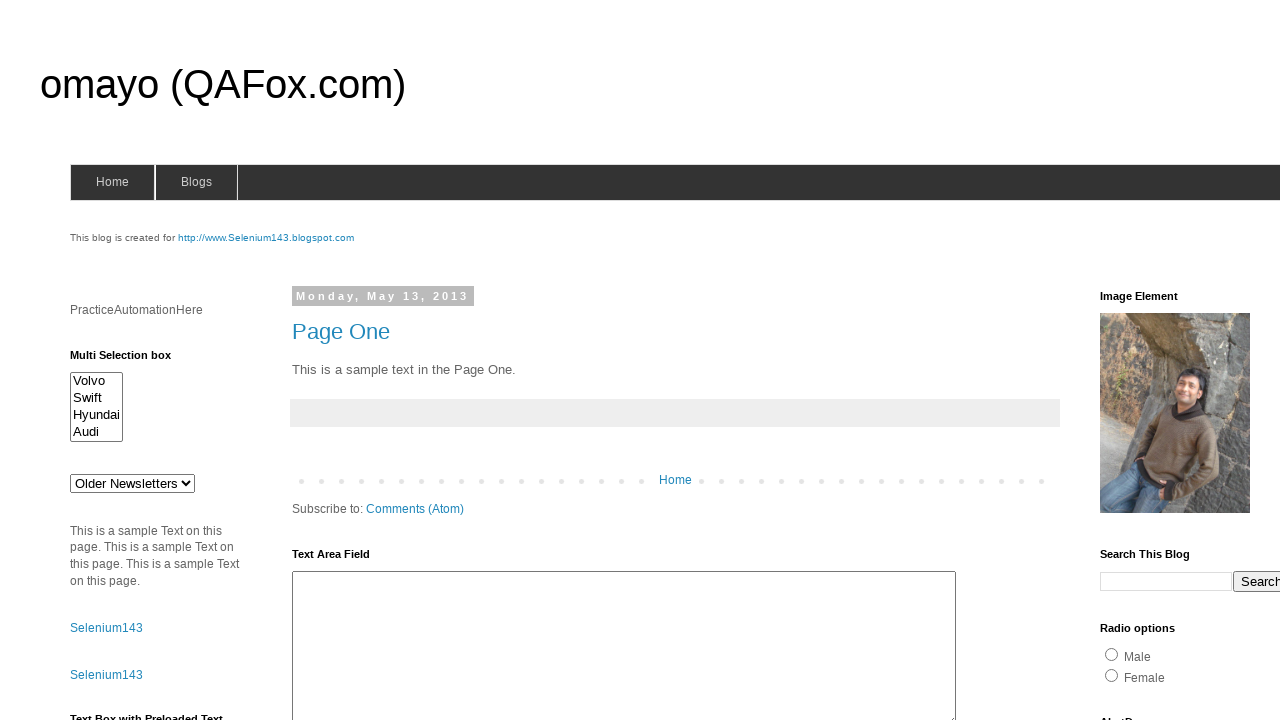

Filled search field with blog URL 'https://omayo.blogspot.com/' on input[name='q']
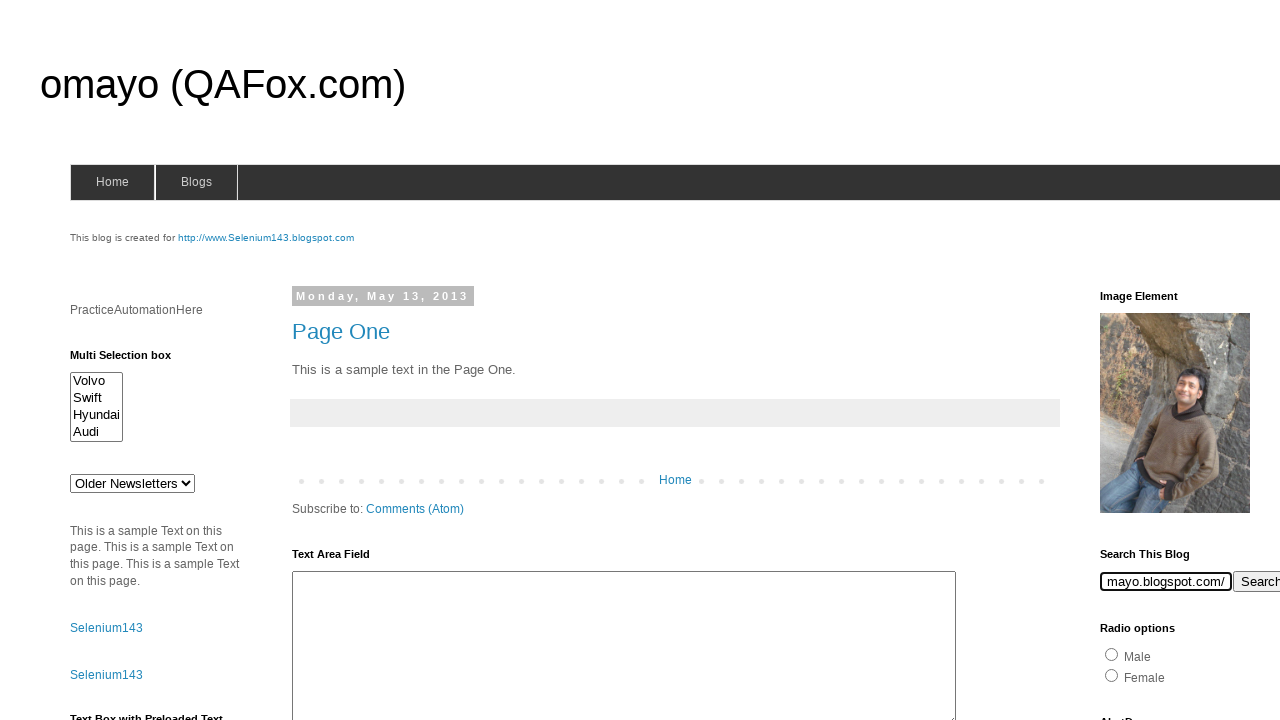

Clicked search button to execute search at (1252, 581) on input[type='submit'][value='Search']
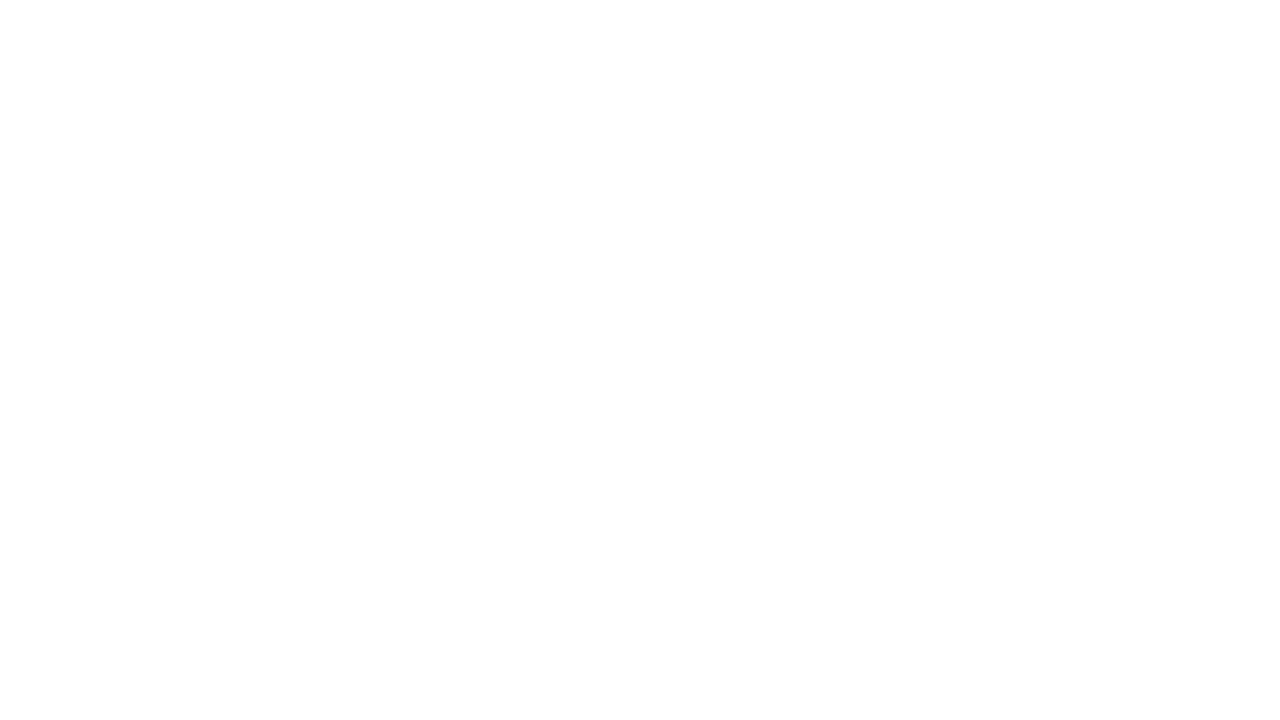

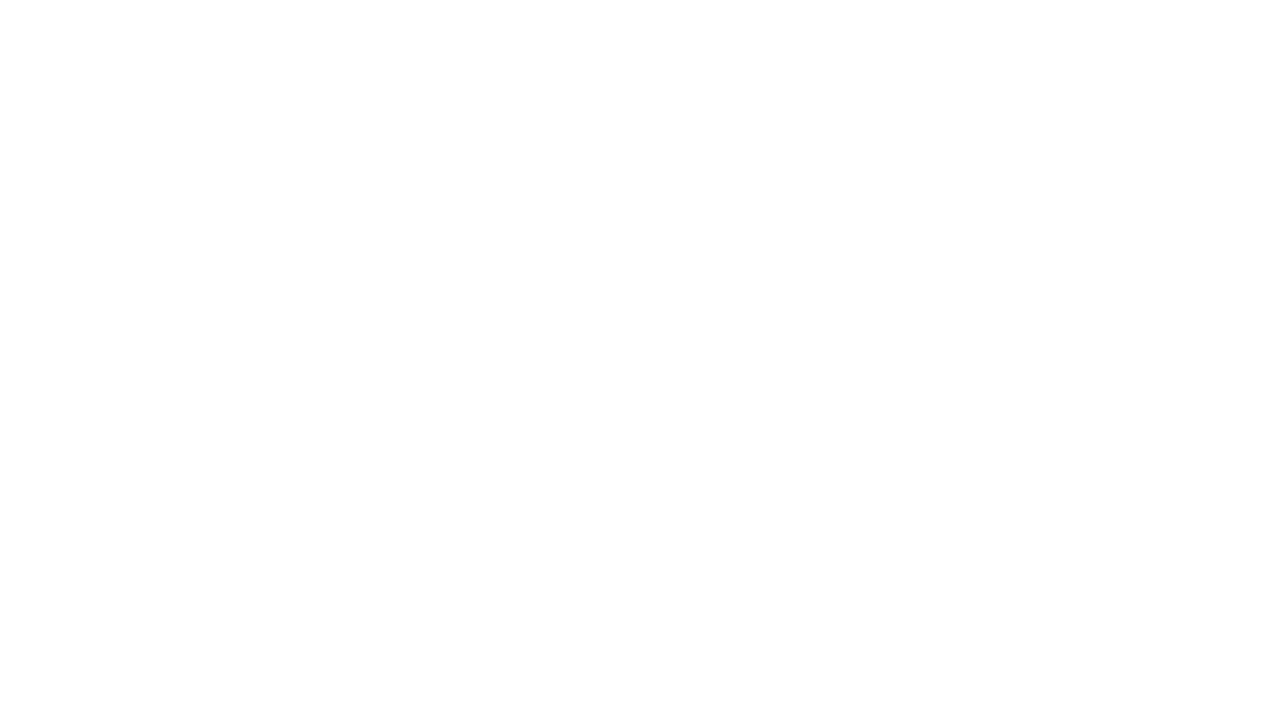